Tests navigation to the Shop page on an e-commerce practice site by clicking the Shop menu item.

Starting URL: https://practice.automationtesting.in/

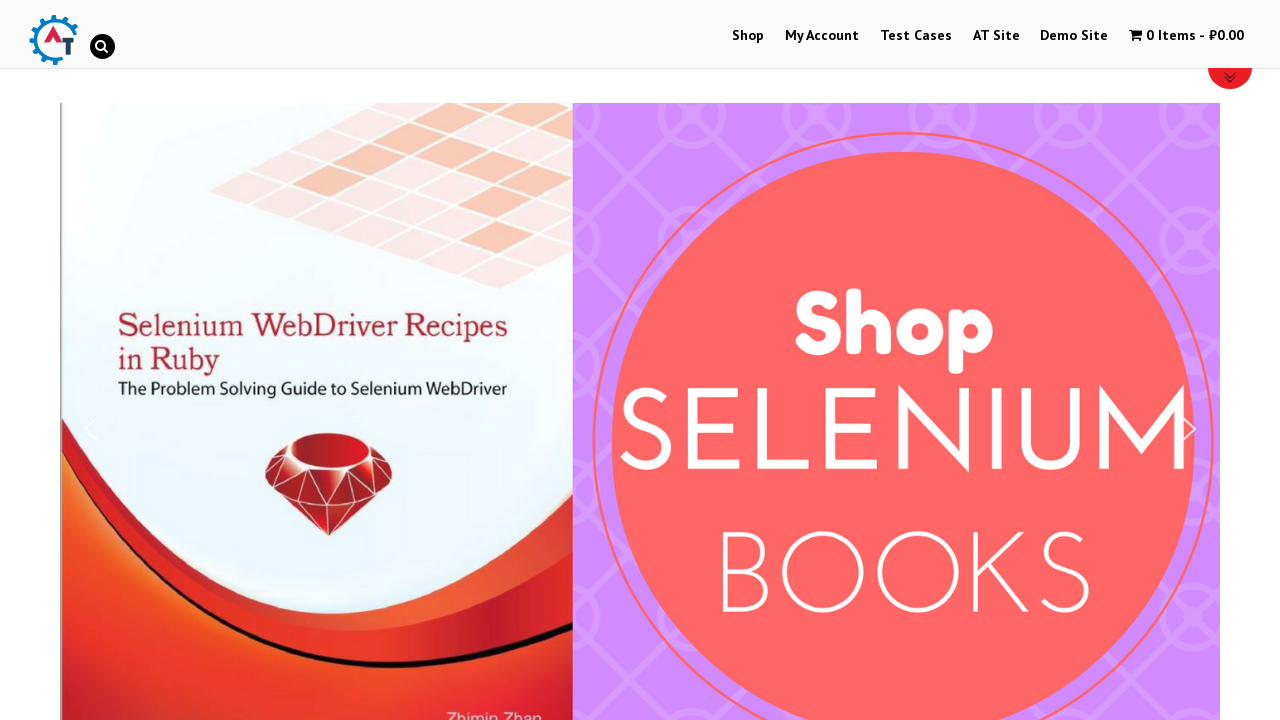

Clicked on the Shop menu item in navigation at (748, 36) on #menu-item-40
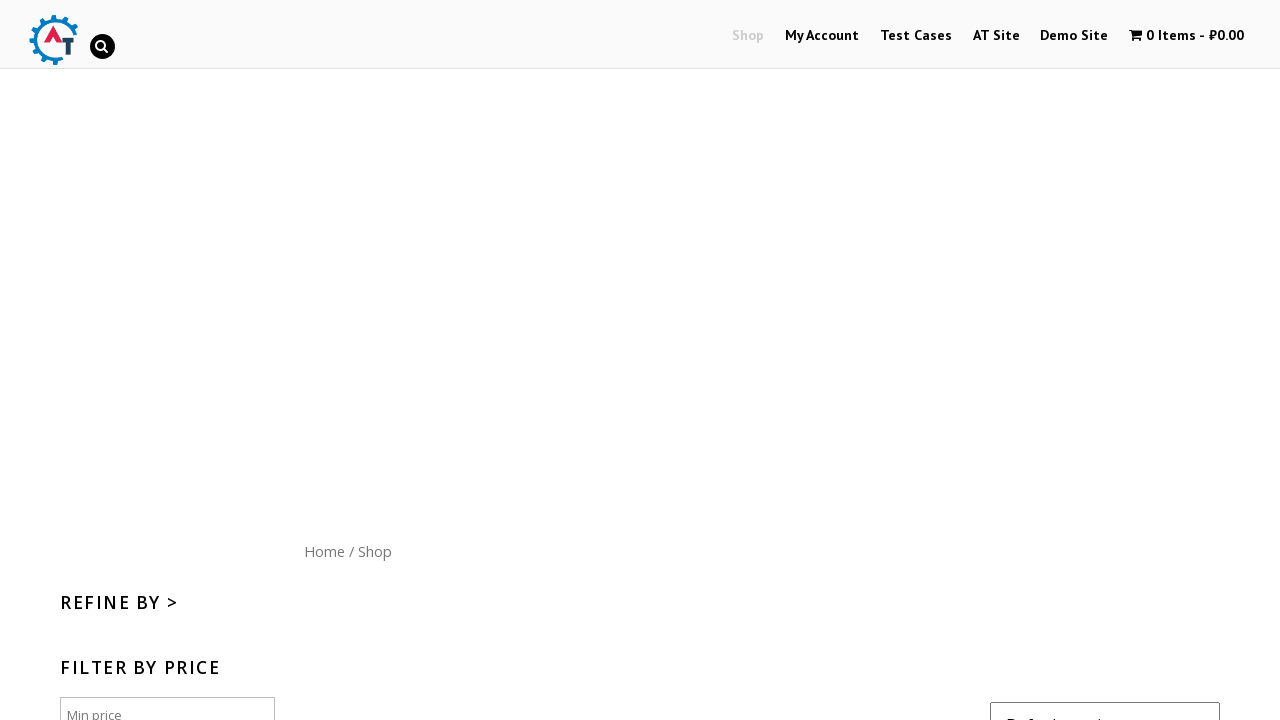

Shop page loaded successfully (networkidle)
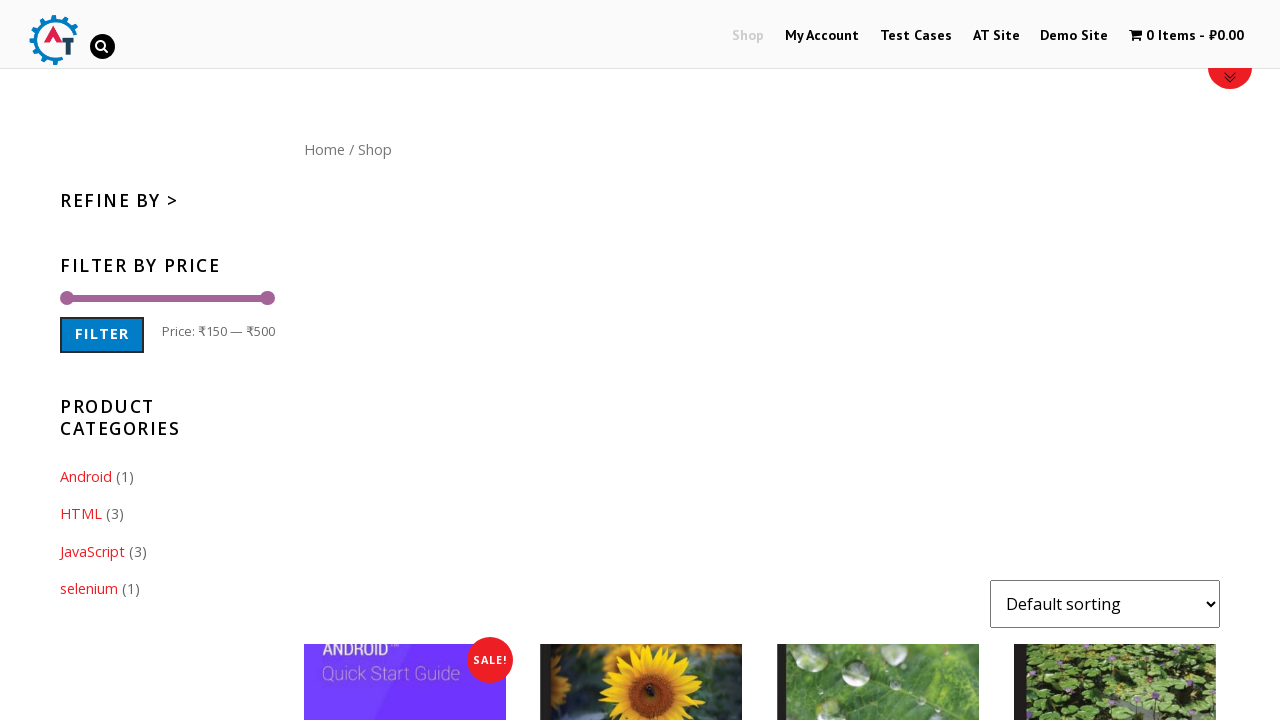

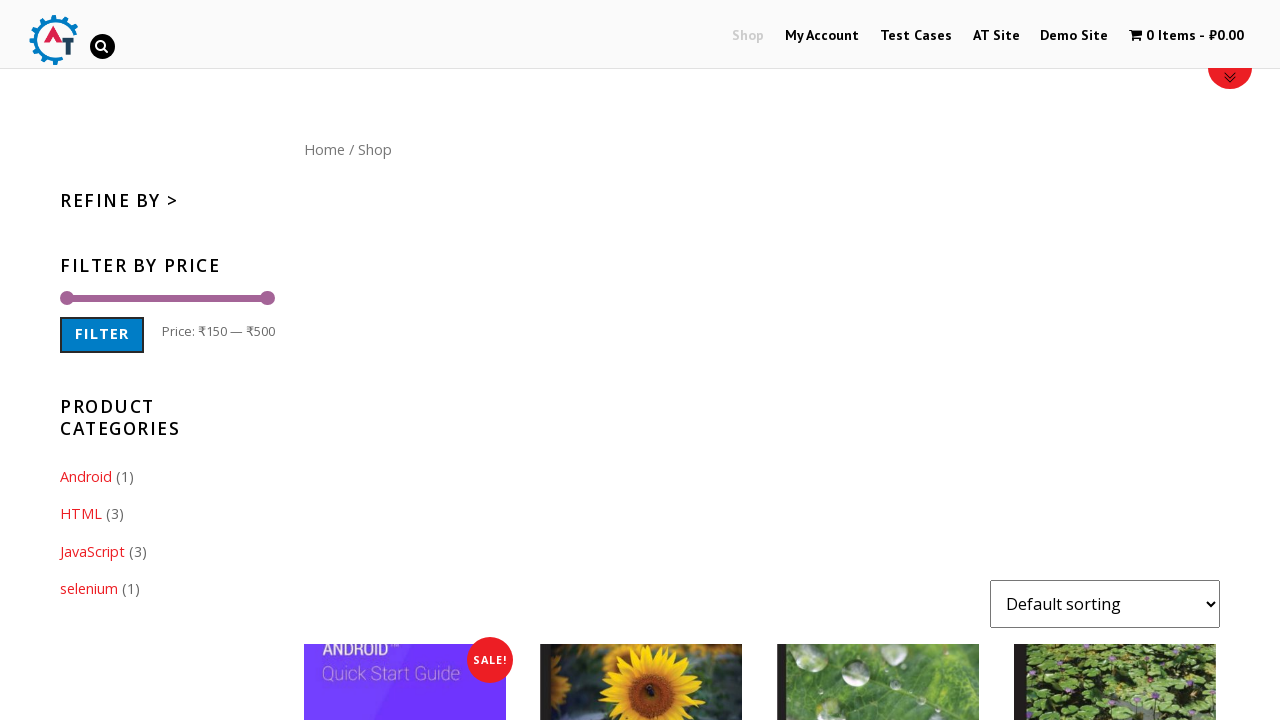